Tests the add/remove elements functionality by clicking the Add Element button to create a Delete button, verifying its visibility, then clicking Delete to remove it

Starting URL: https://the-internet.herokuapp.com/add_remove_elements/

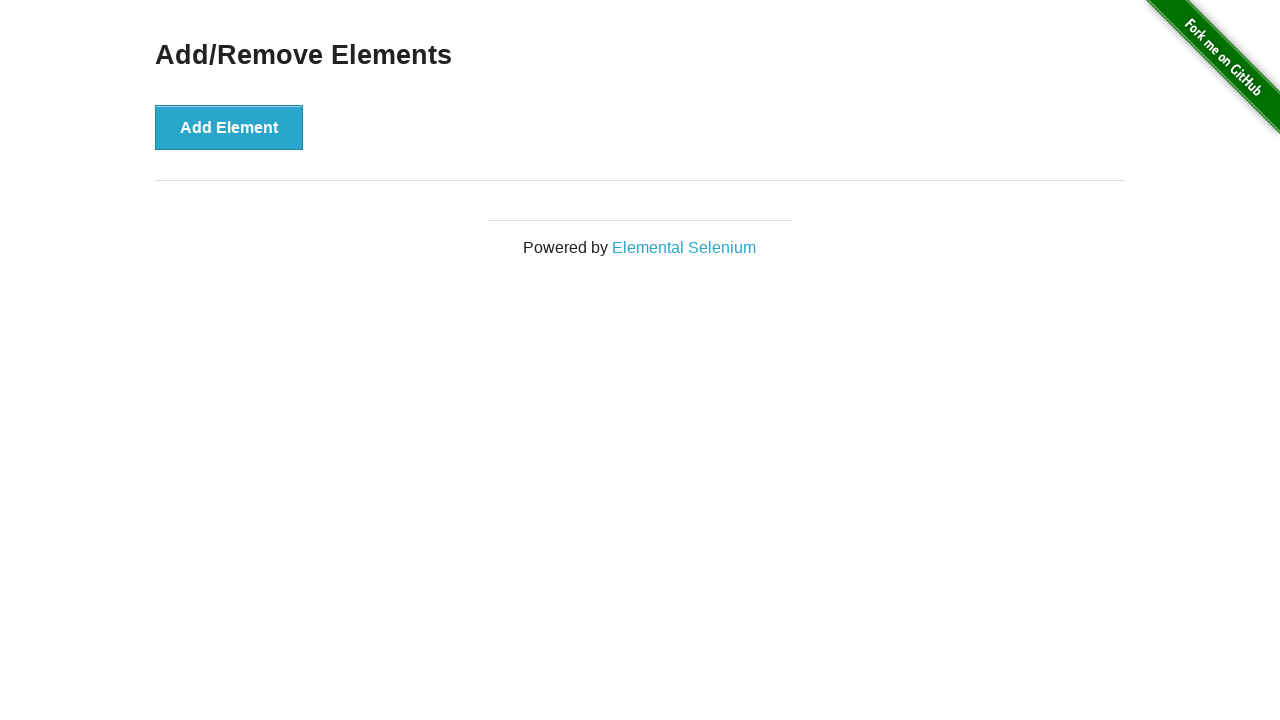

Clicked Add Element button to create a Delete button at (229, 127) on button[onclick='addElement()']
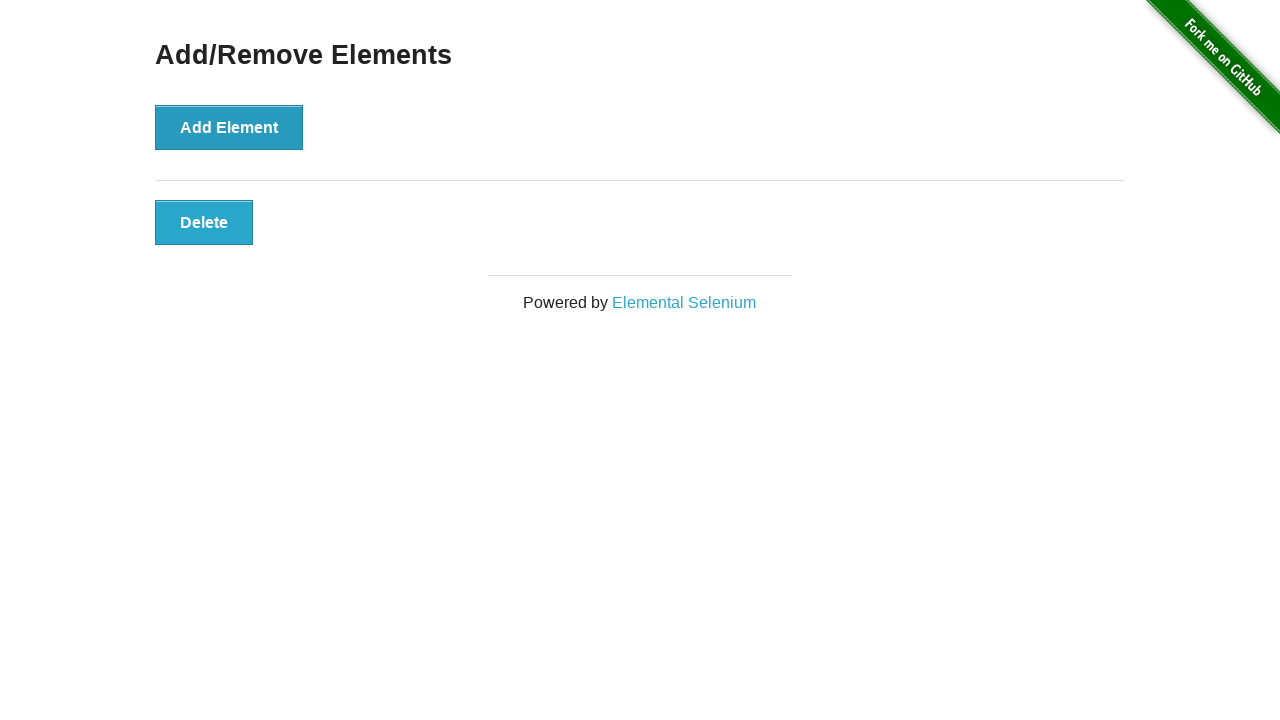

Verified Delete button is visible
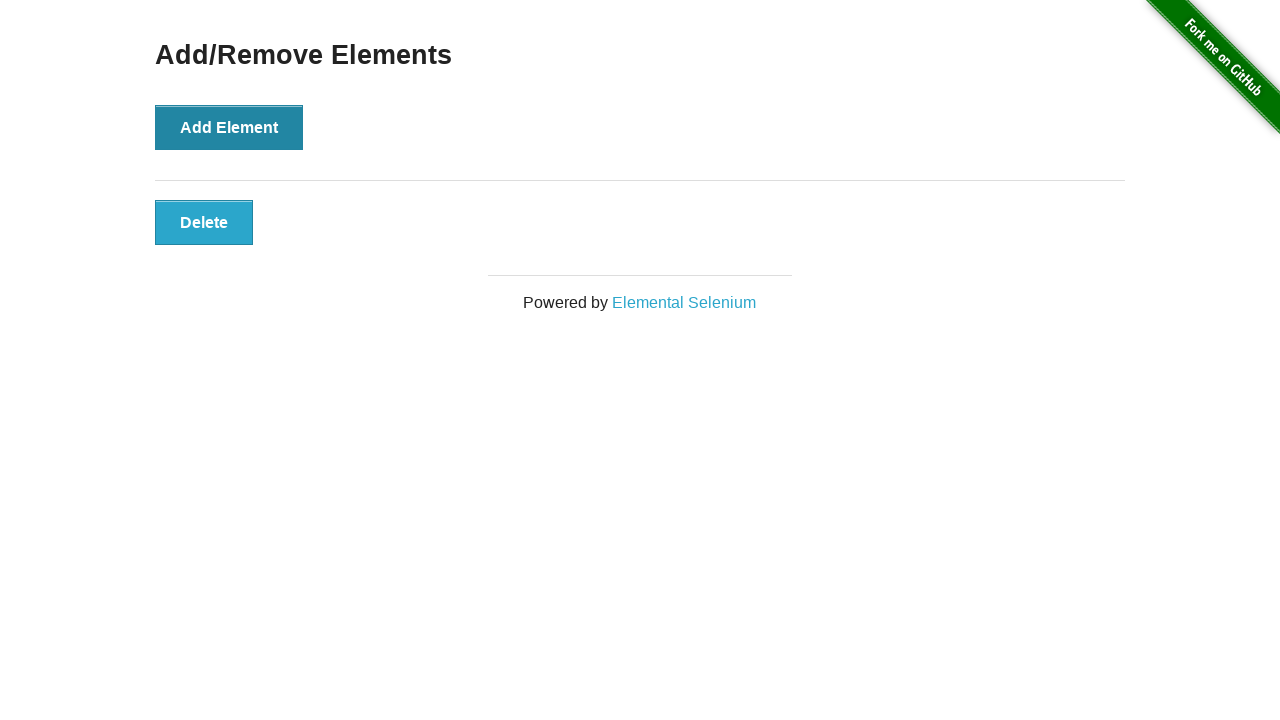

Clicked Delete button to remove it at (204, 222) on button:has-text('Delete')
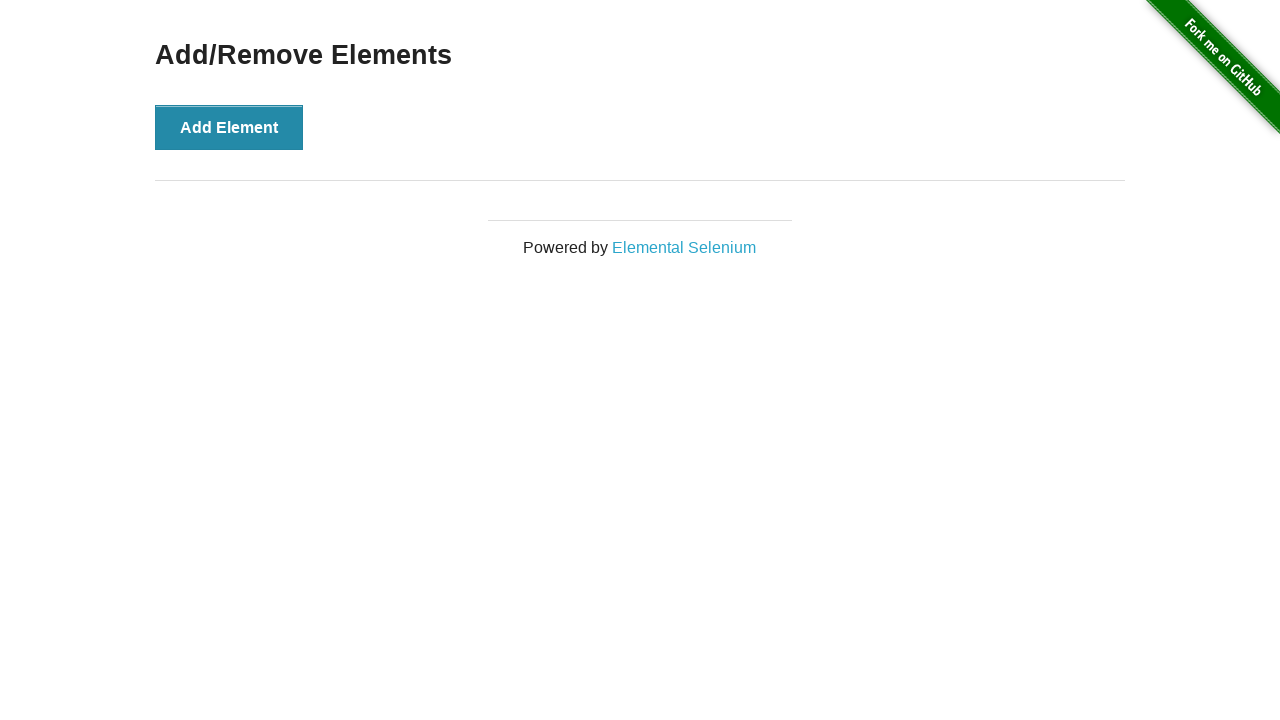

Verified the page title 'Add/Remove Elements' is still visible after deletion
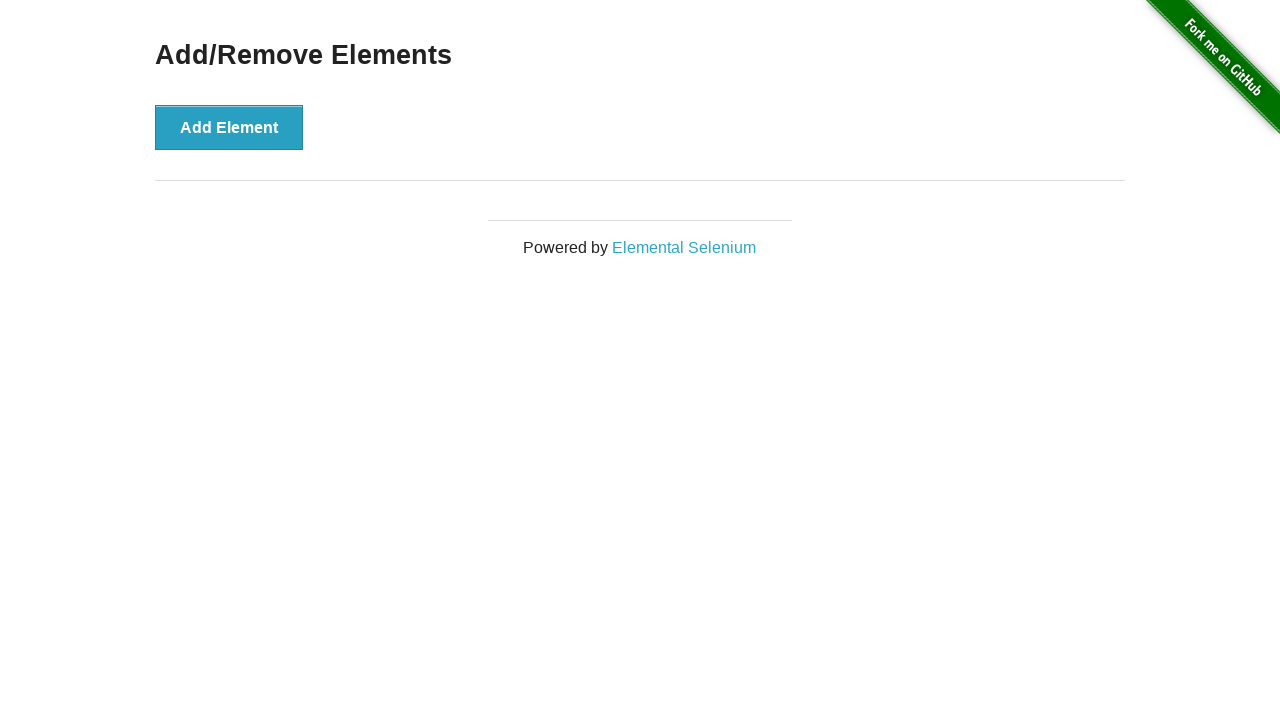

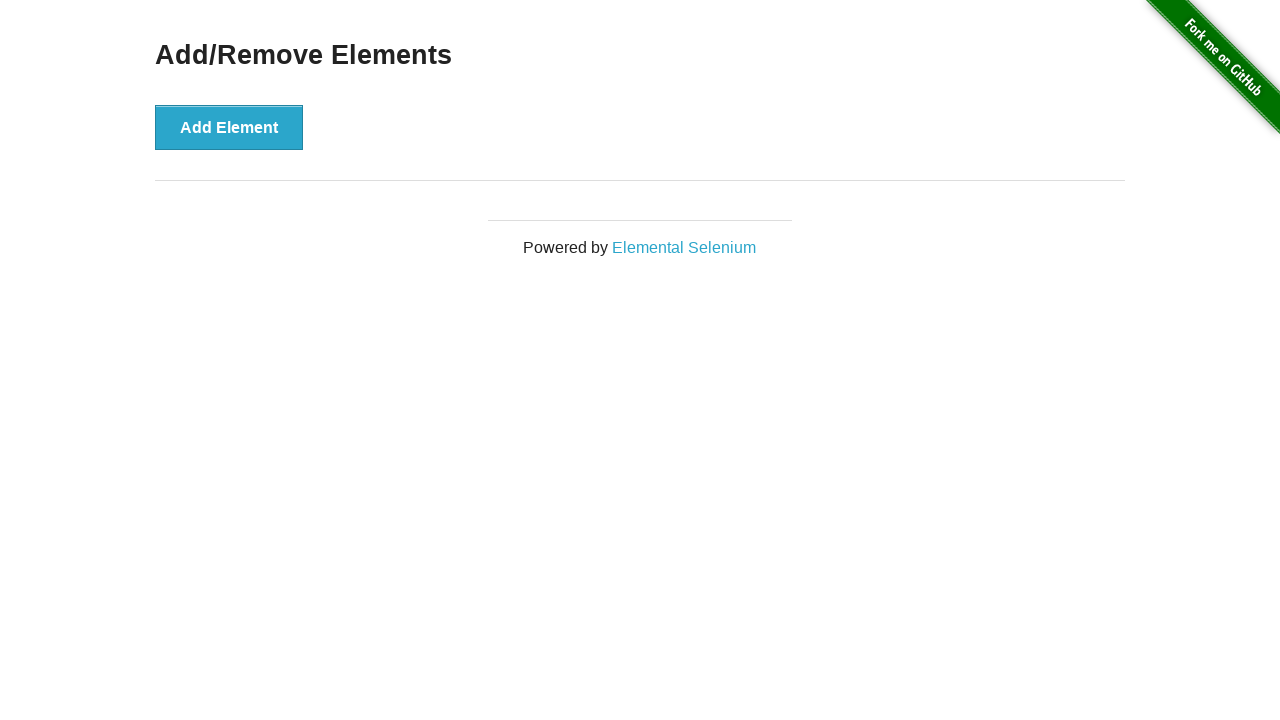